Solves a math problem by extracting a value from an element attribute, calculating the result, and submitting a form with checkbox and radio button selections

Starting URL: http://suninjuly.github.io/get_attribute.html

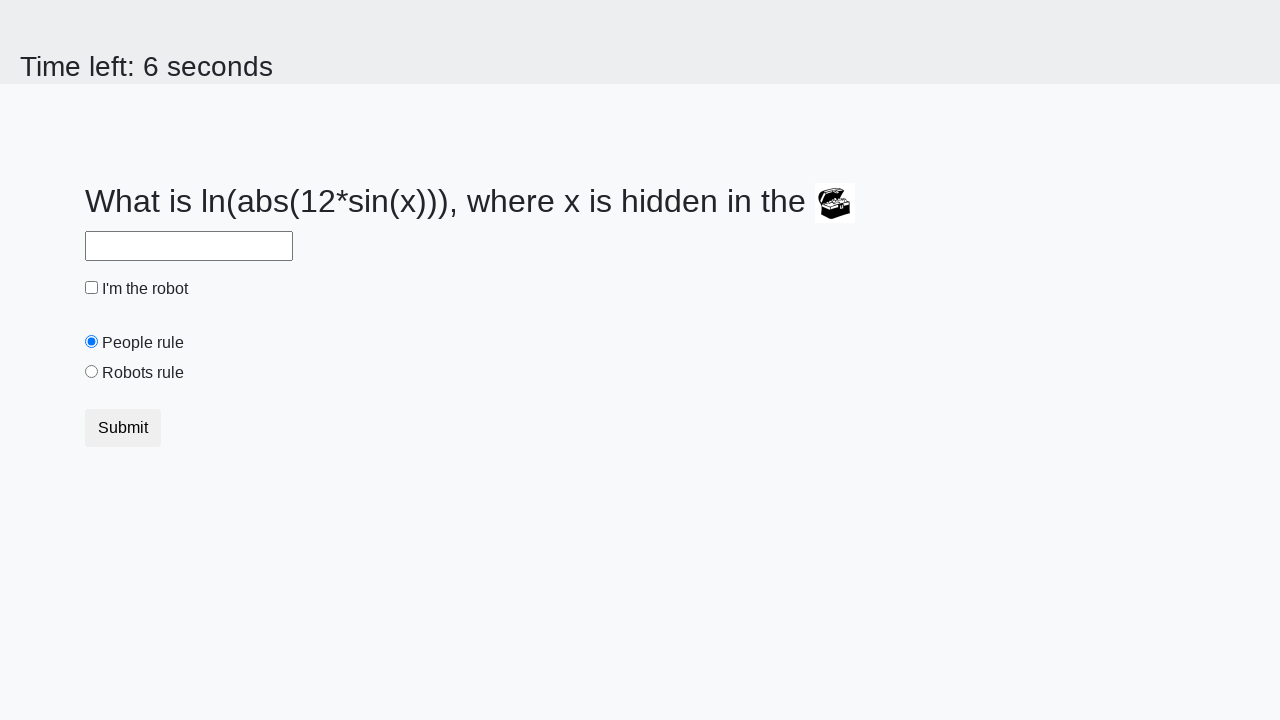

Located the treasure element
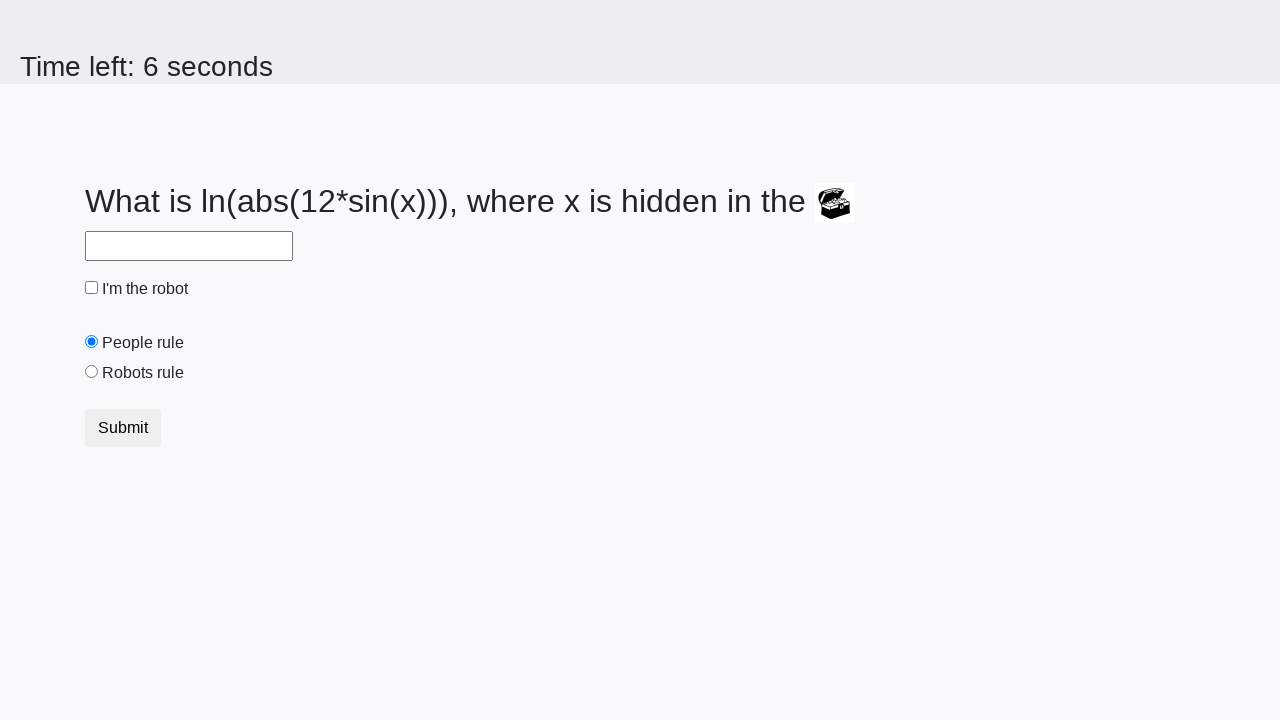

Extracted valuex attribute from treasure element: 339
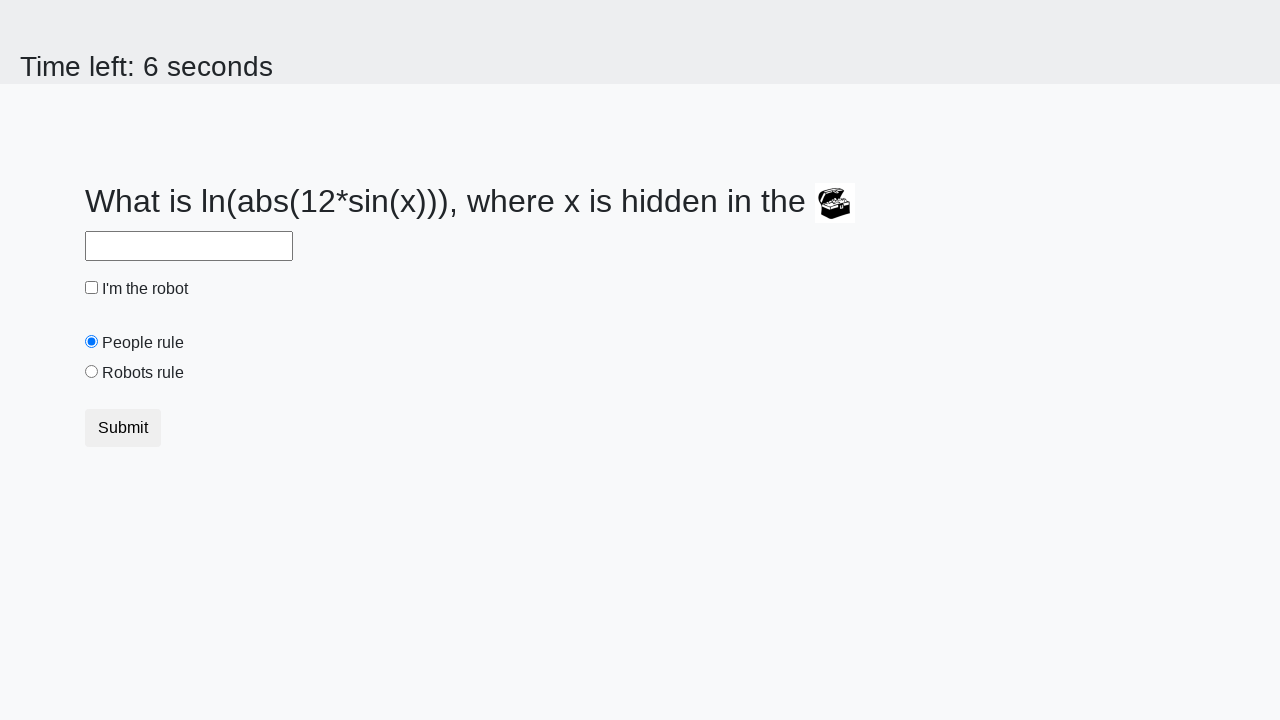

Calculated math result using formula: 1.2396758132123065
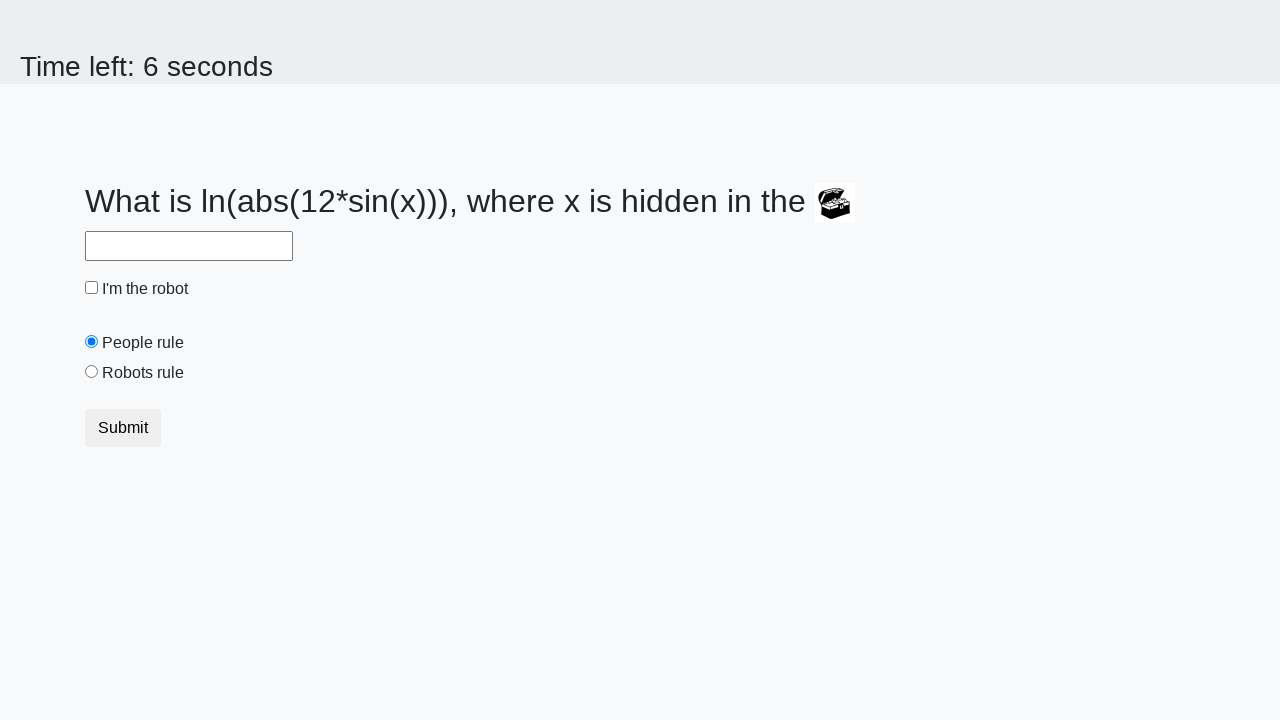

Filled answer field with calculated value: 1.2396758132123065 on #answer
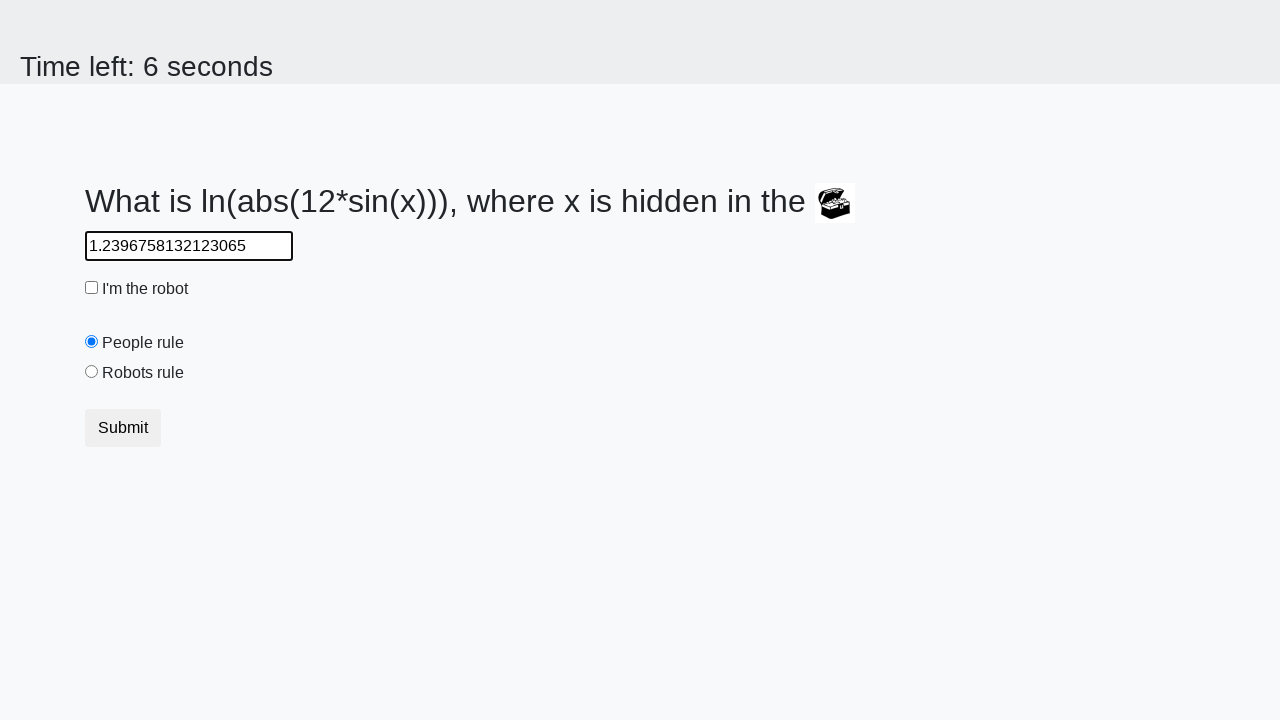

Clicked the robot checkbox at (92, 288) on #robotCheckbox
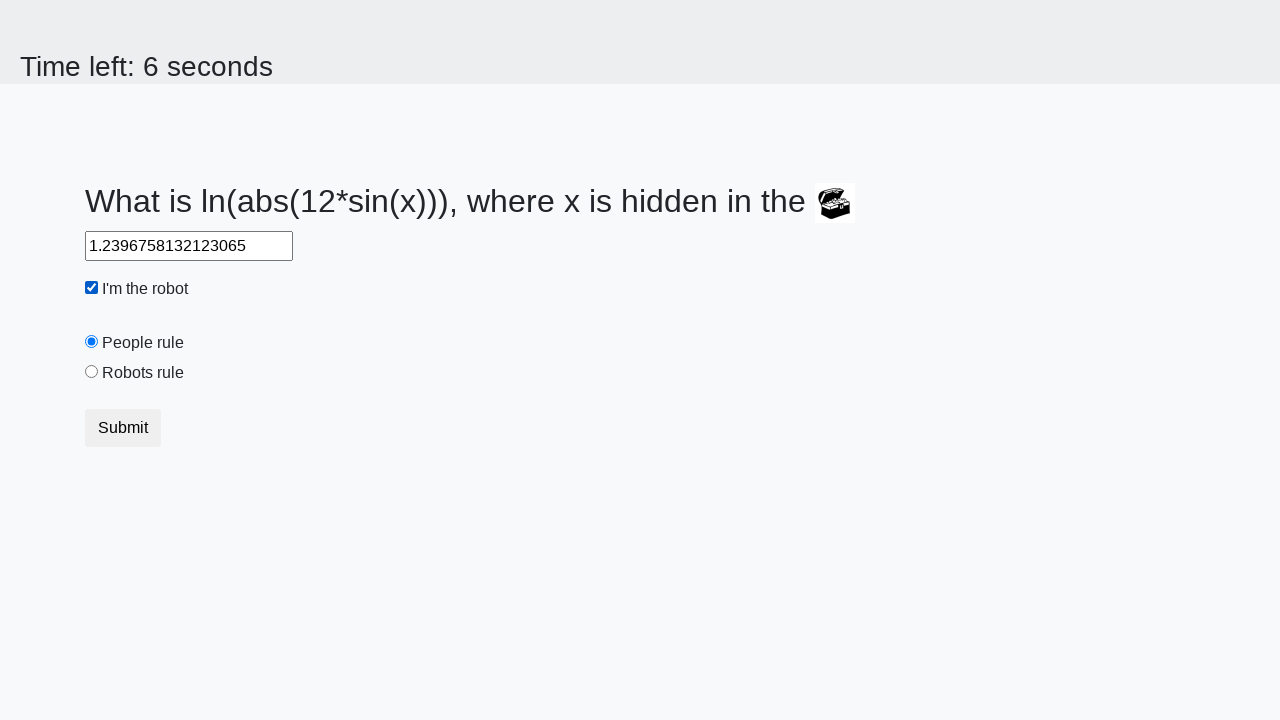

Clicked the robots rule radio button at (92, 372) on #robotsRule
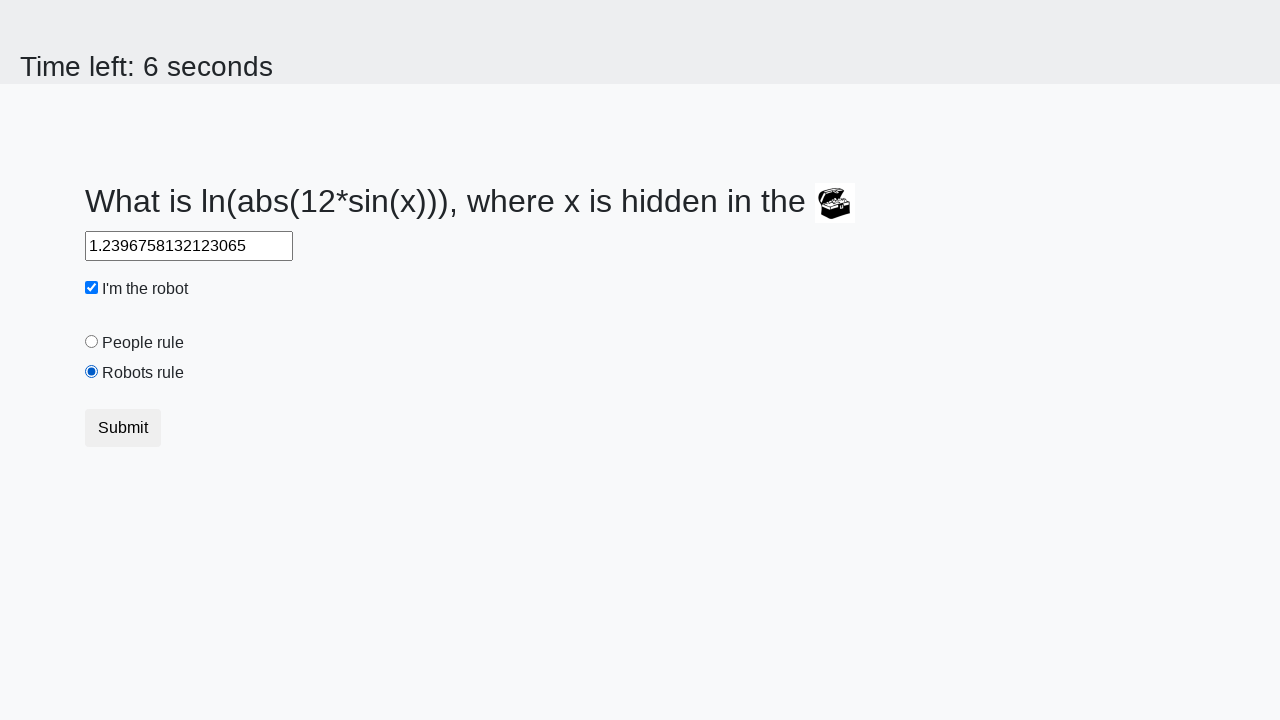

Clicked the submit button to complete the form at (123, 428) on button.btn
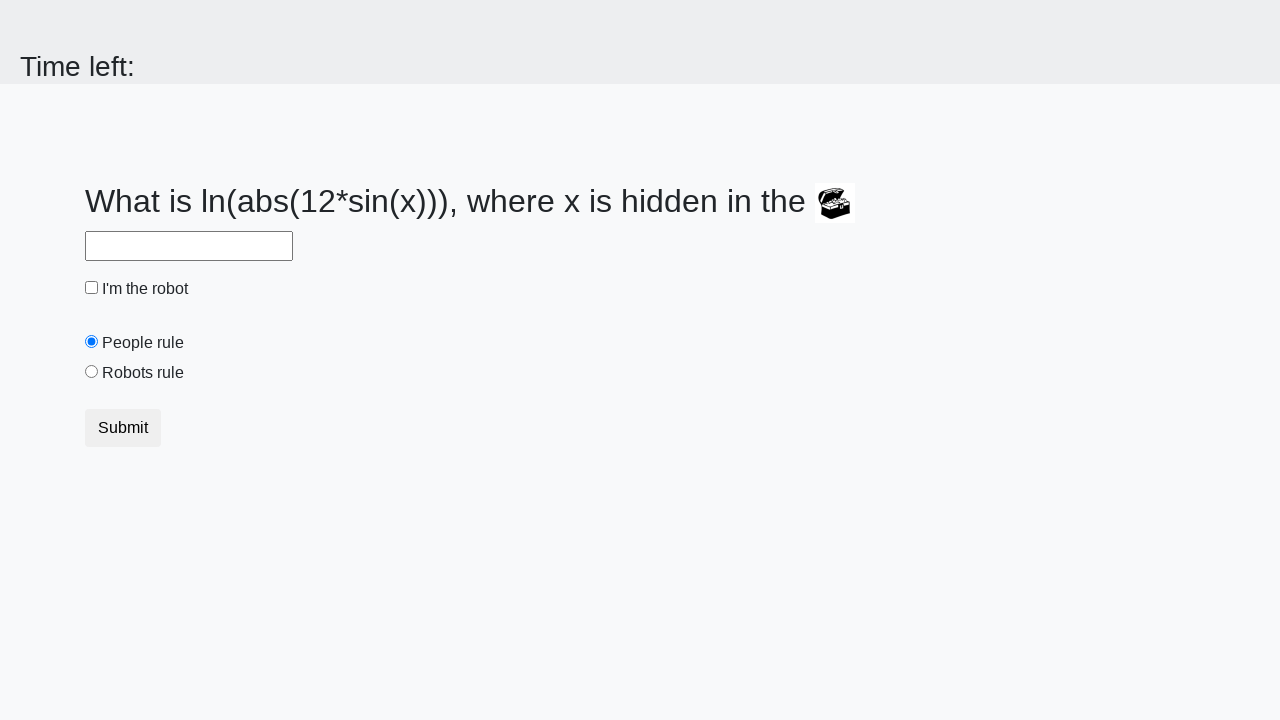

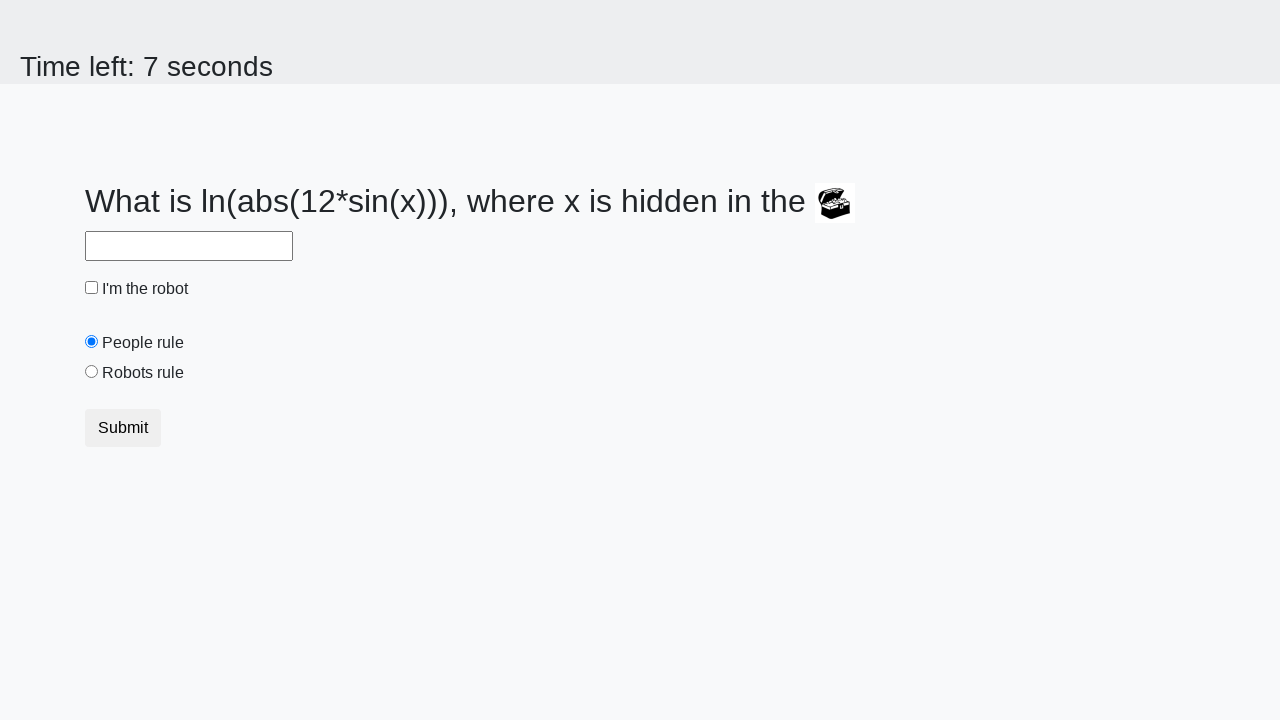